Navigates to a file download demo page and clicks the download button to trigger a file download

Starting URL: https://demo.automationtesting.in/FileDownload.html#google_vignette

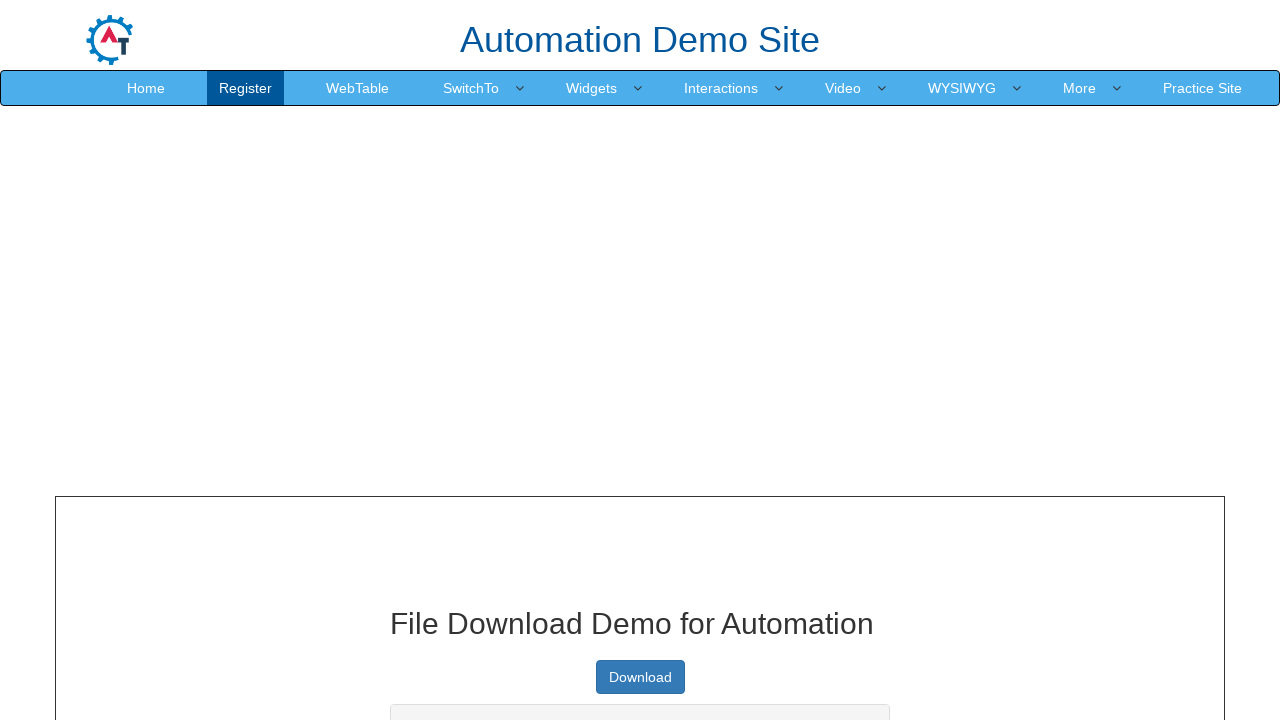

Navigated to file download demo page
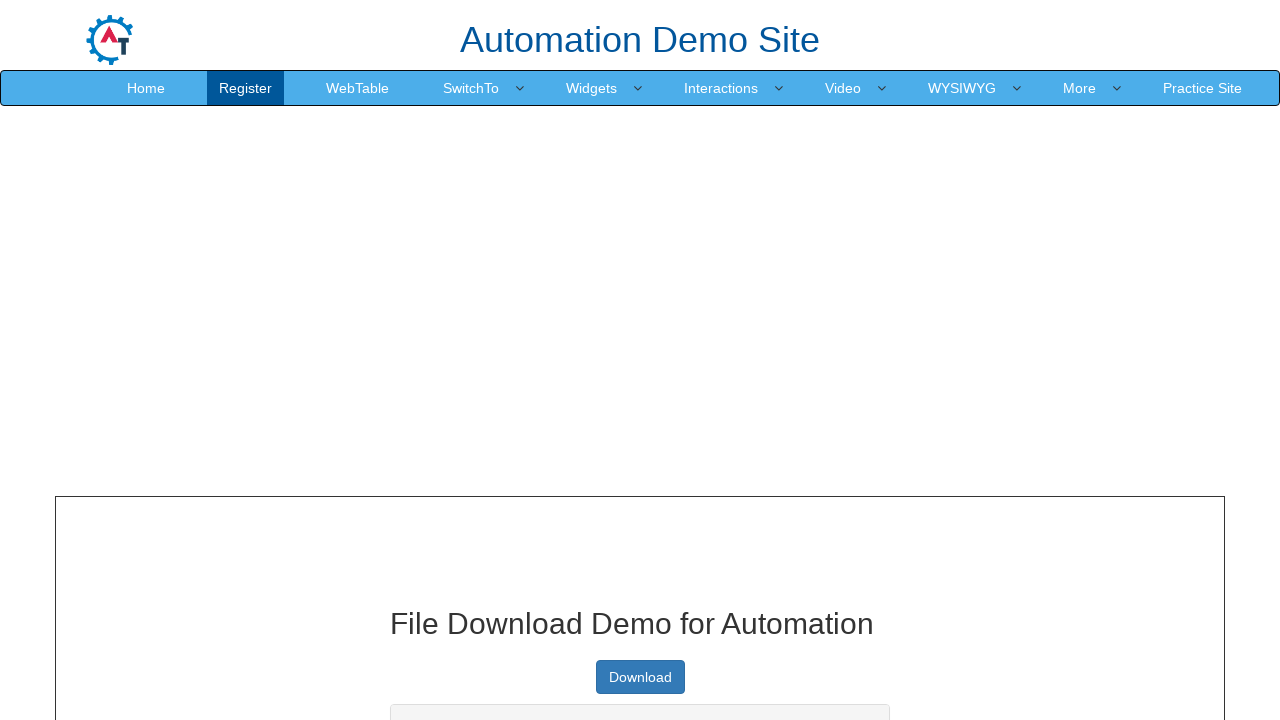

Clicked the first Download button to trigger file download at (640, 677) on (//a[text()='Download'])[1]
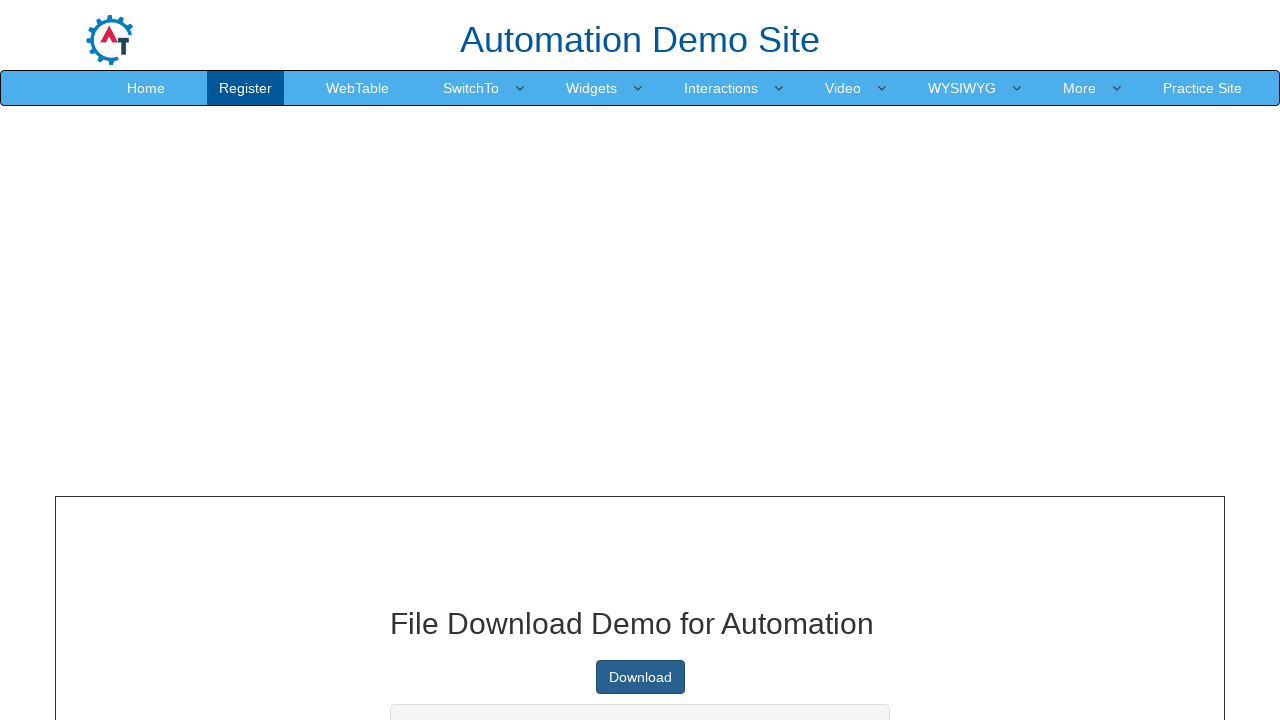

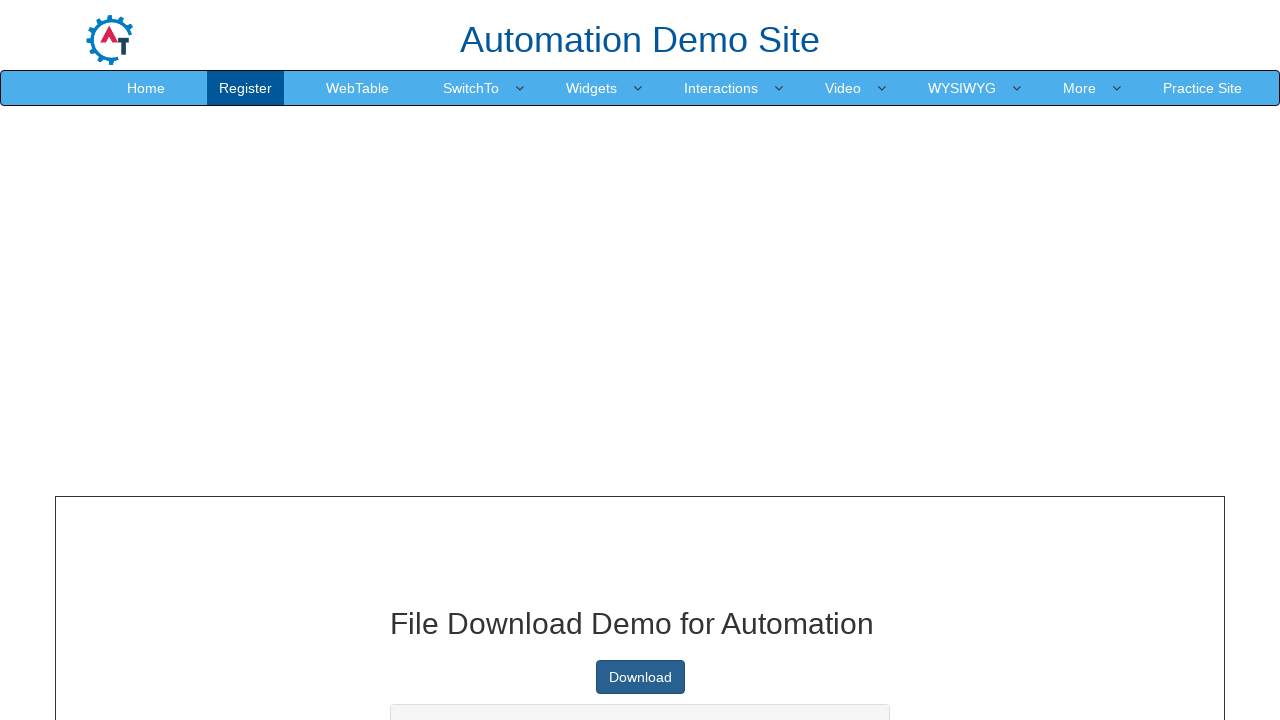